Tests window switching functionality by opening a new window, switching to it to verify content, then switching back to the parent window

Starting URL: https://the-internet.herokuapp.com/

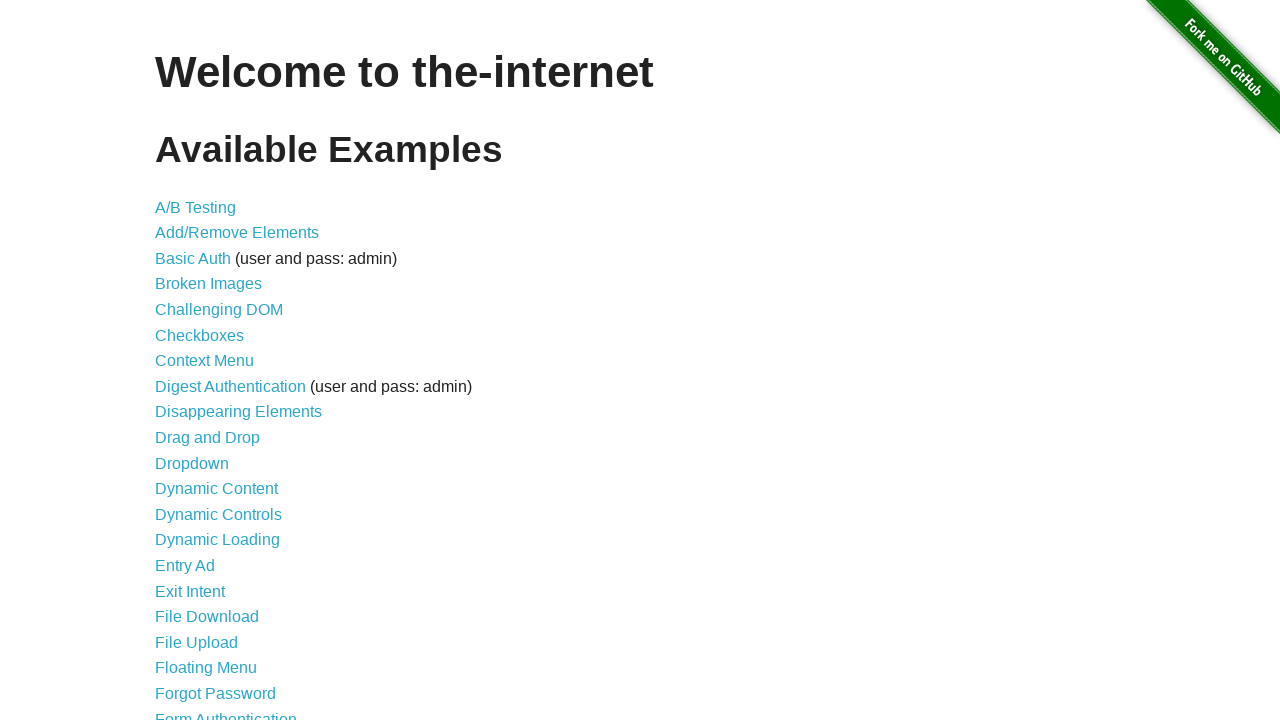

Clicked on the Windows link at (218, 369) on a[href='/windows']
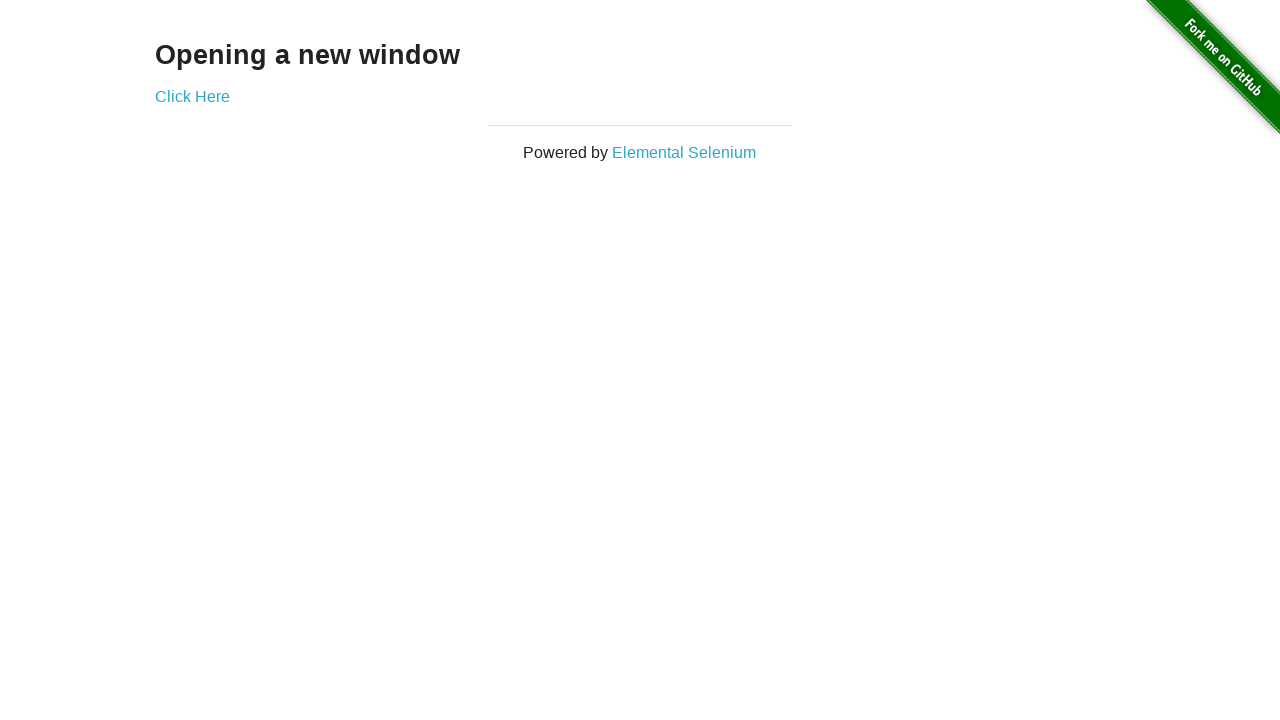

Clicked 'Click Here' to open new window at (192, 96) on text='Click Here'
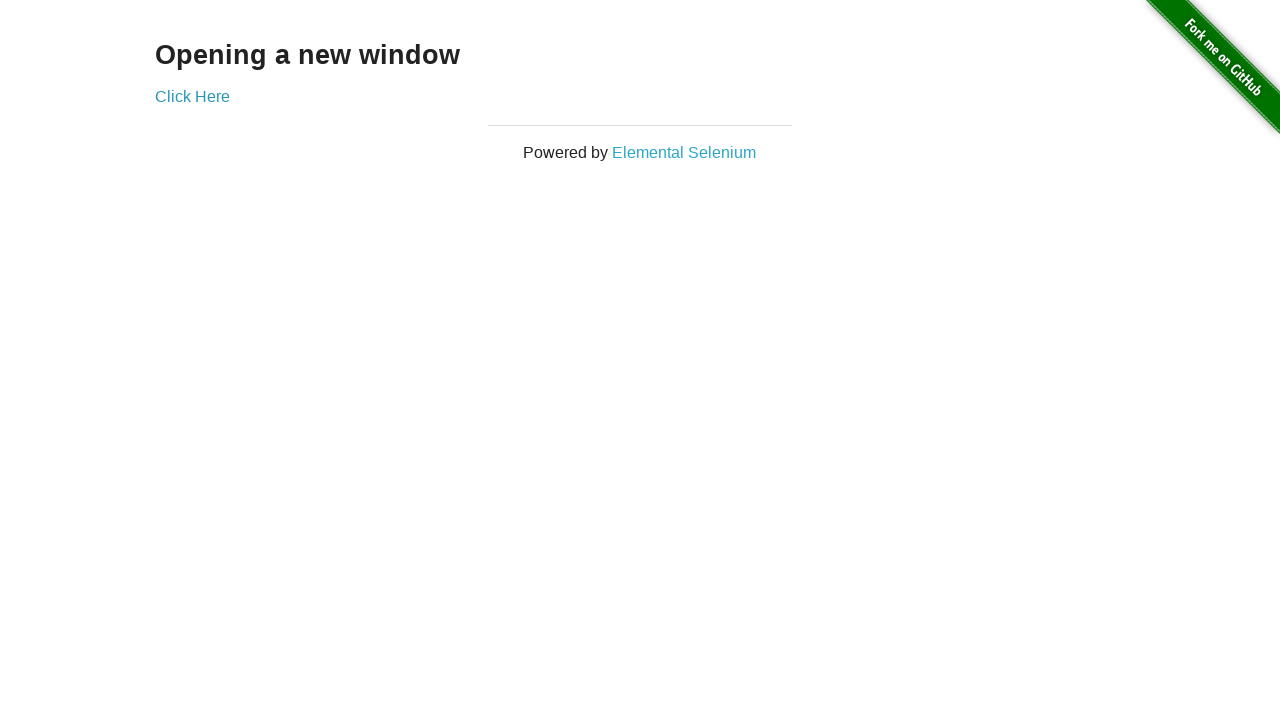

New window opened and captured
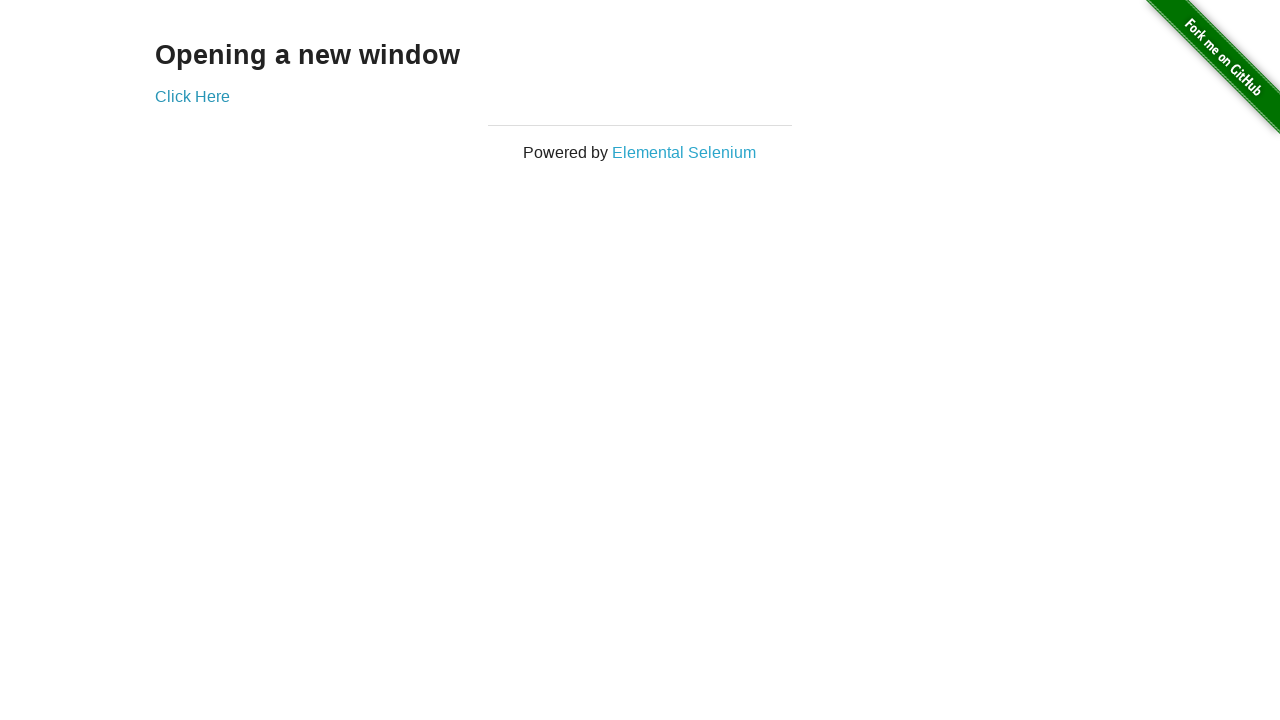

Verified 'New Window' heading is present in new window
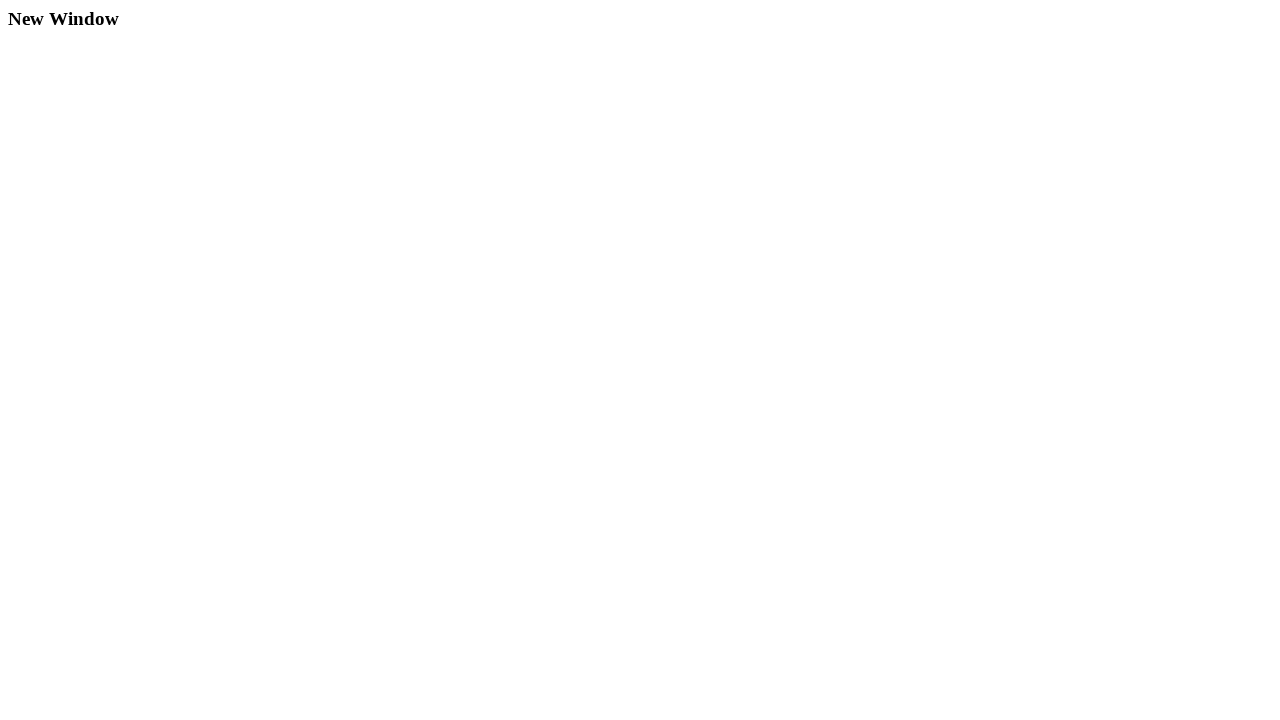

Closed the new window
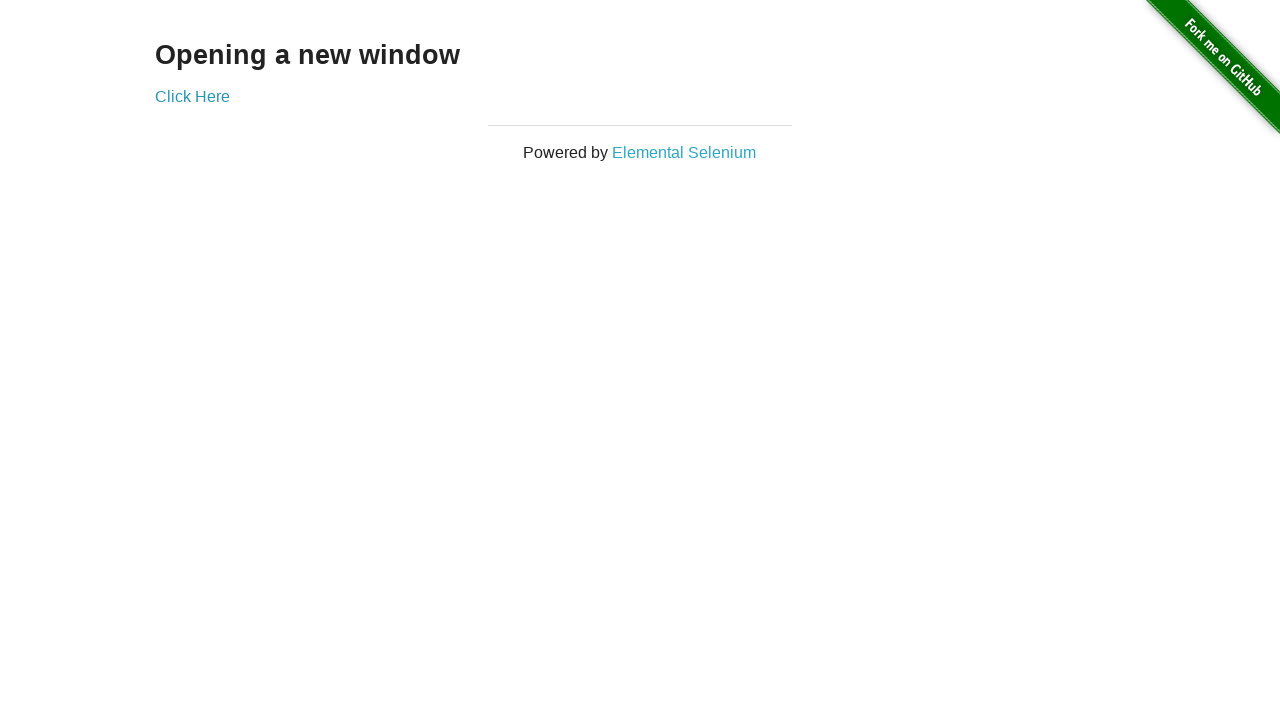

Verified heading is present in original window
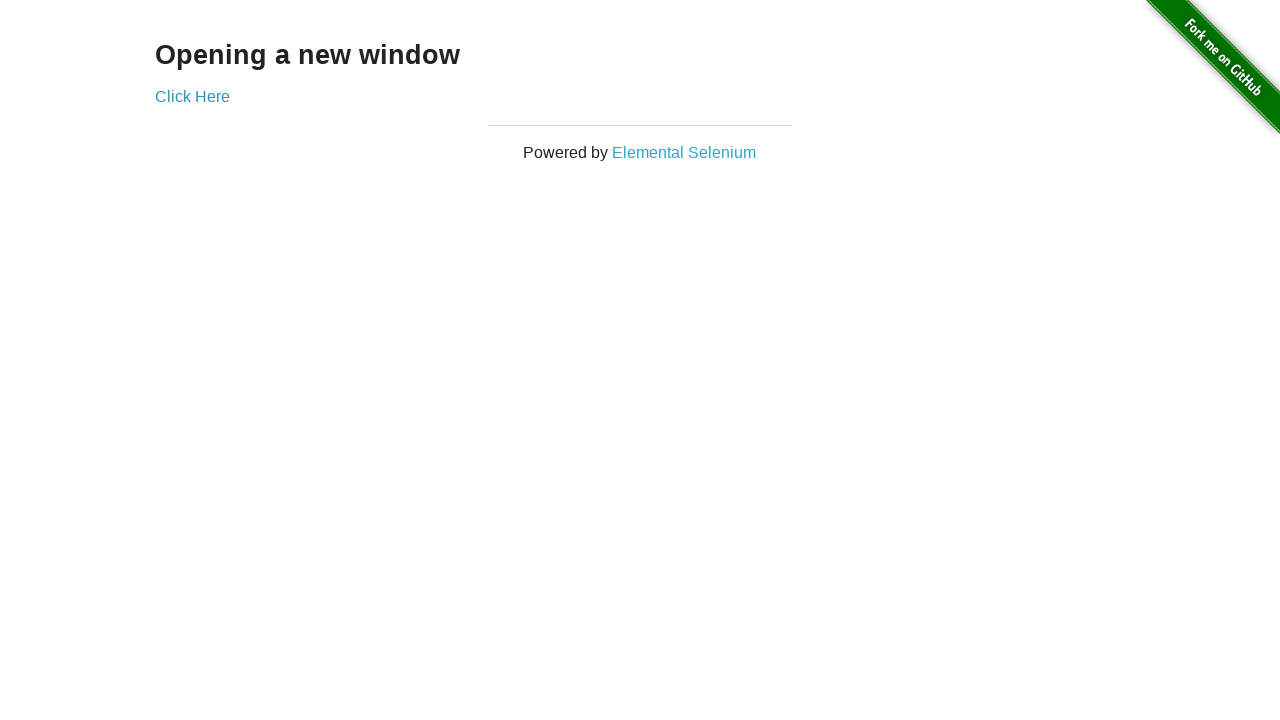

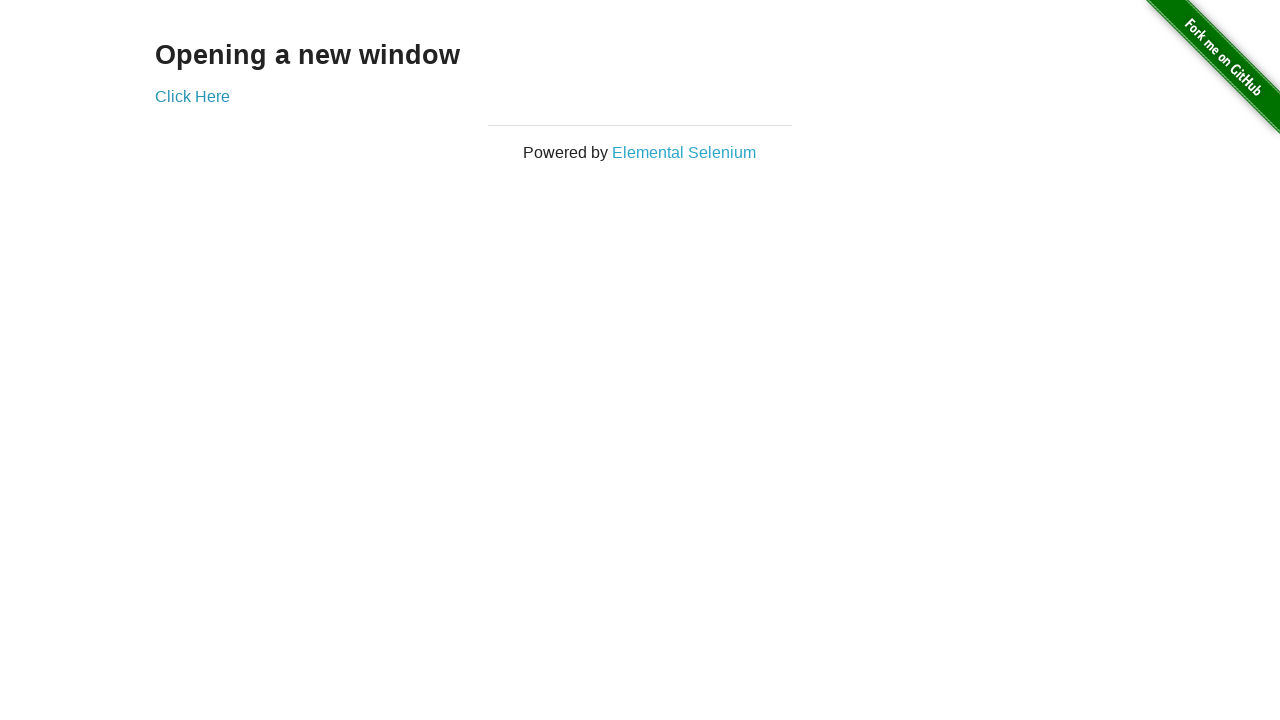